Tests autocomplete functionality by typing partial text and using keyboard navigation to select from dropdown suggestions

Starting URL: https://rahulshettyacademy.com/AutomationPractice/

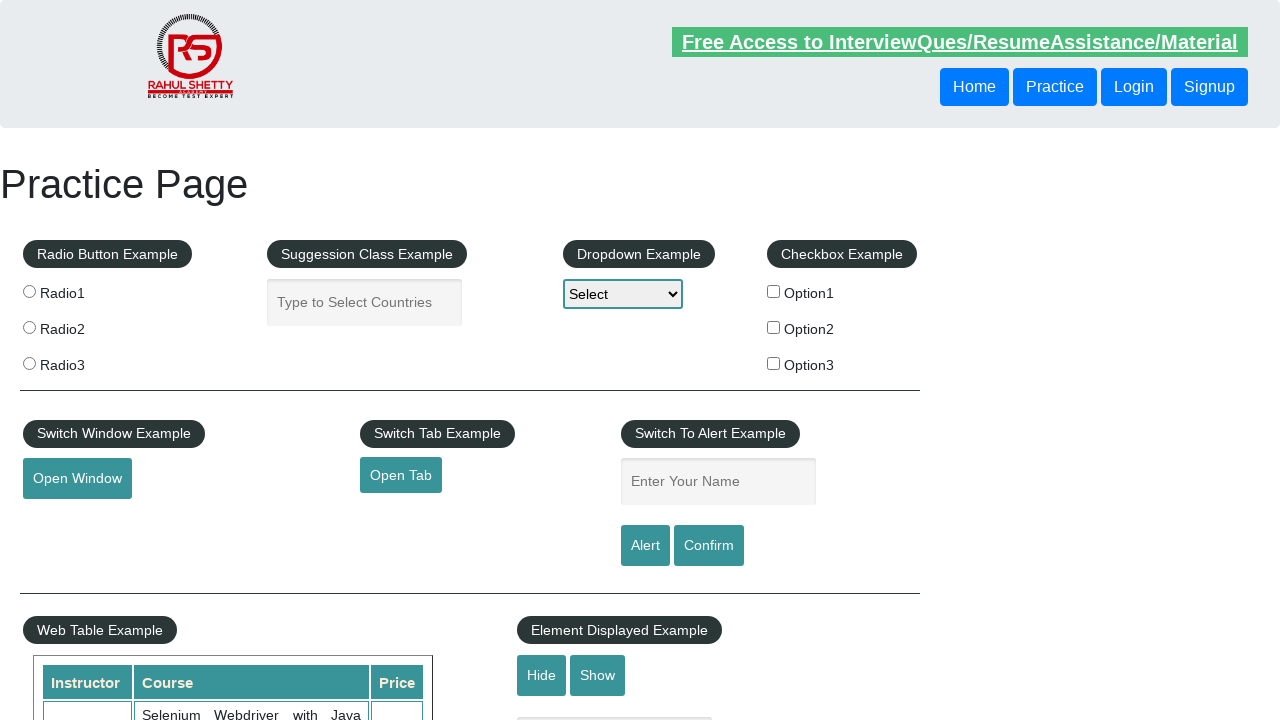

Typed 'Ind' in autocomplete field on #autocomplete
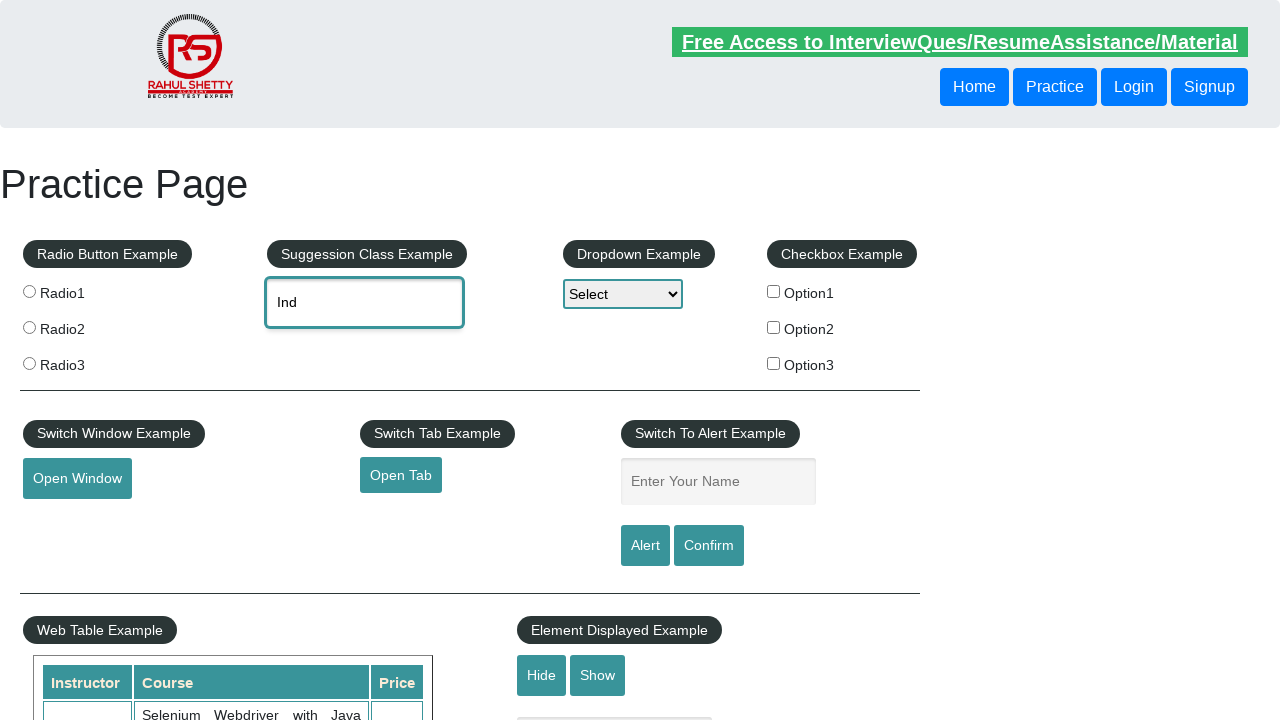

Waited 2 seconds for dropdown suggestions to appear
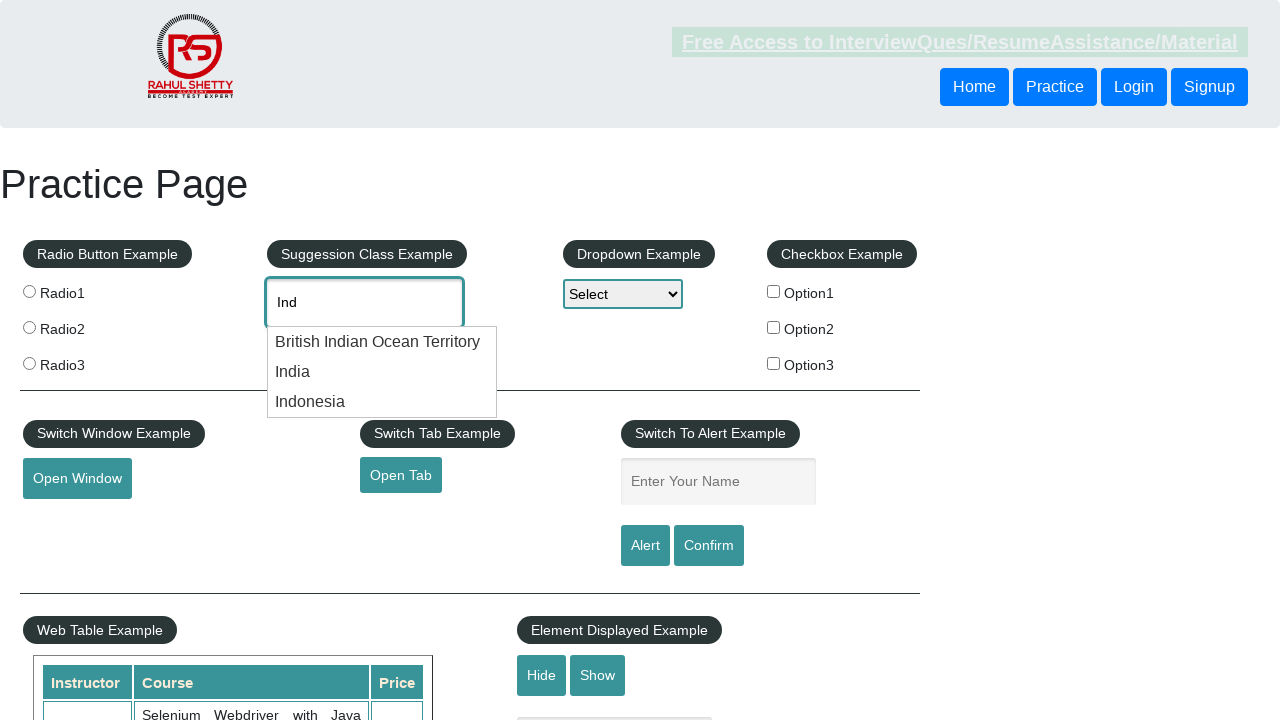

Pressed ArrowDown to navigate dropdown suggestions on #autocomplete
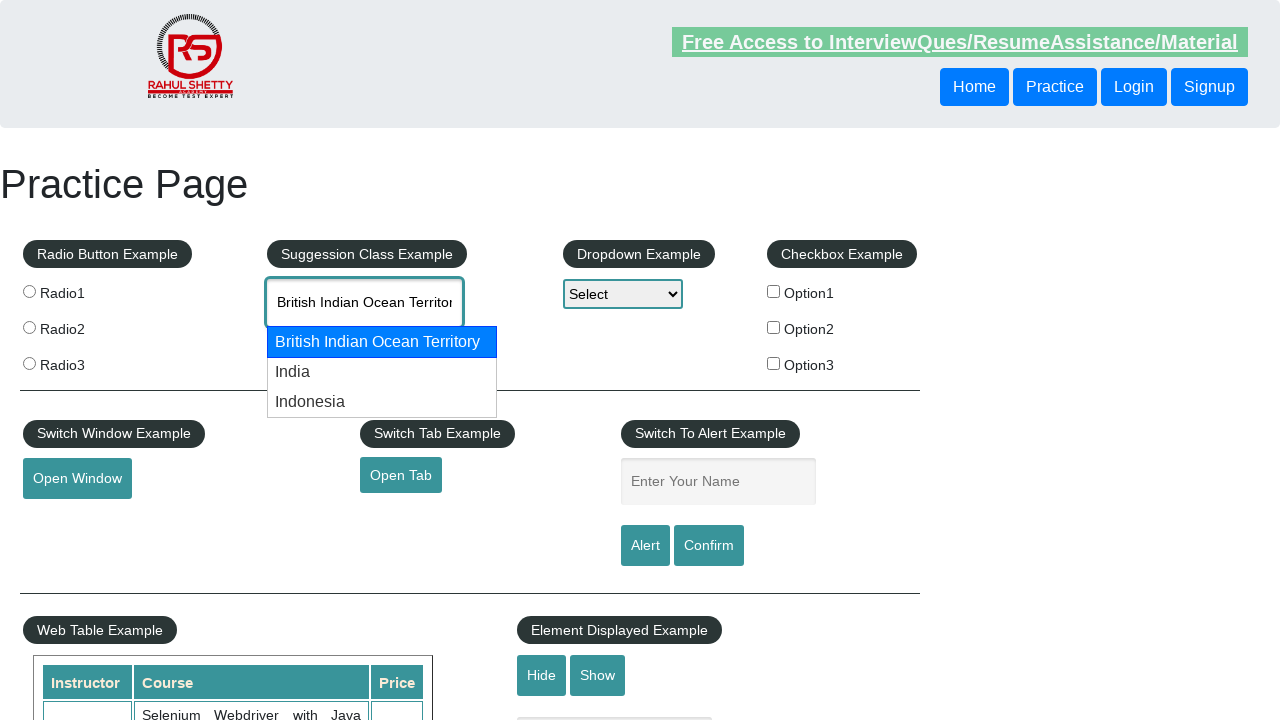

Pressed ArrowDown again to navigate to second suggestion on #autocomplete
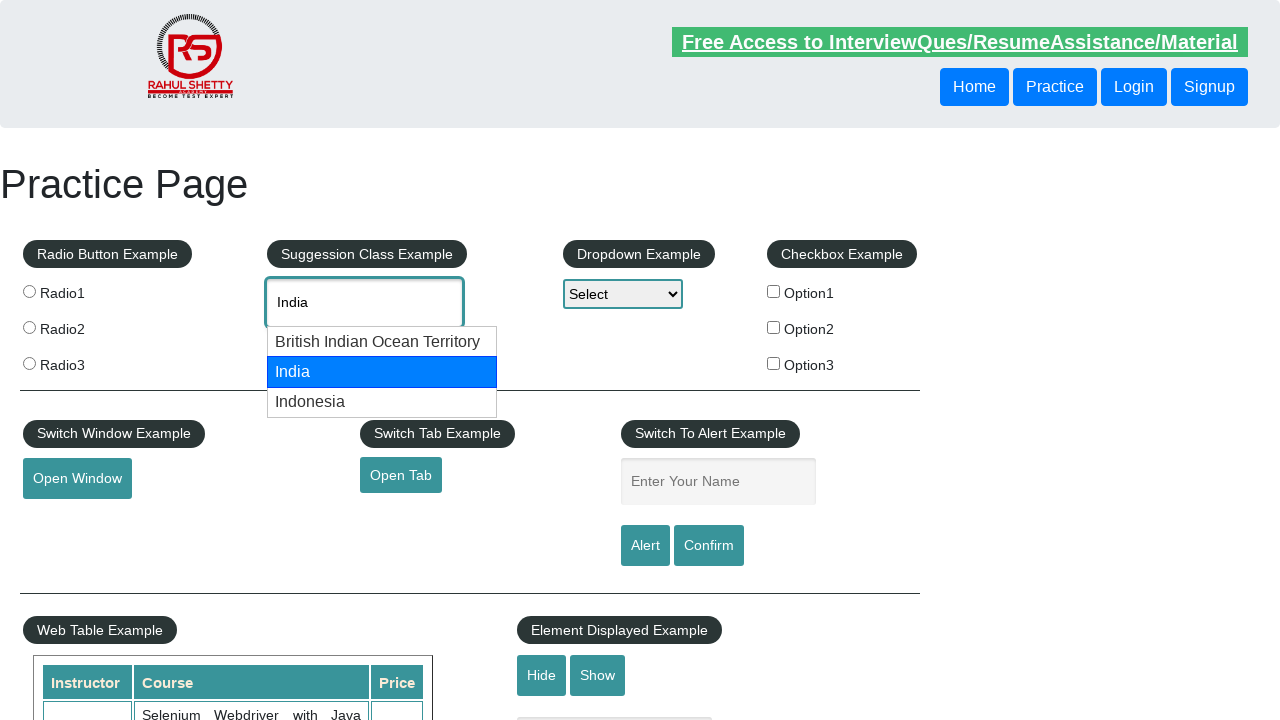

Pressed Enter to select the highlighted suggestion on #autocomplete
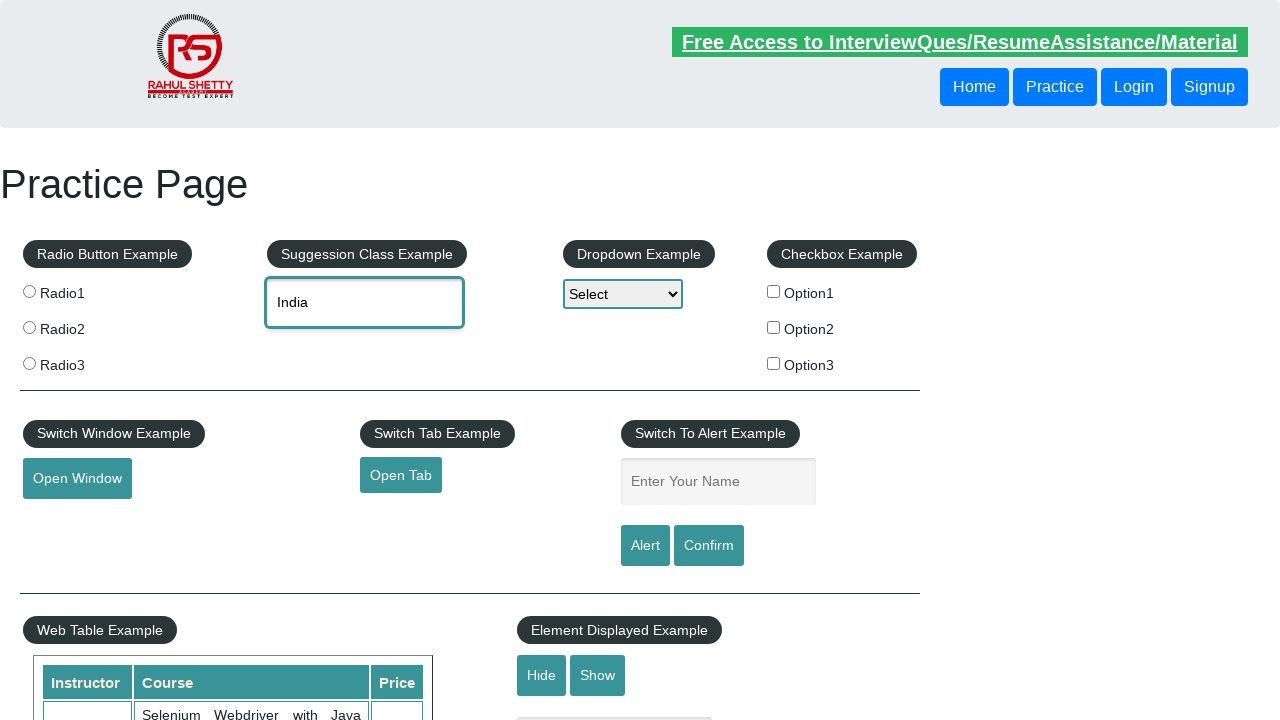

Retrieved selected value from autocomplete field: India
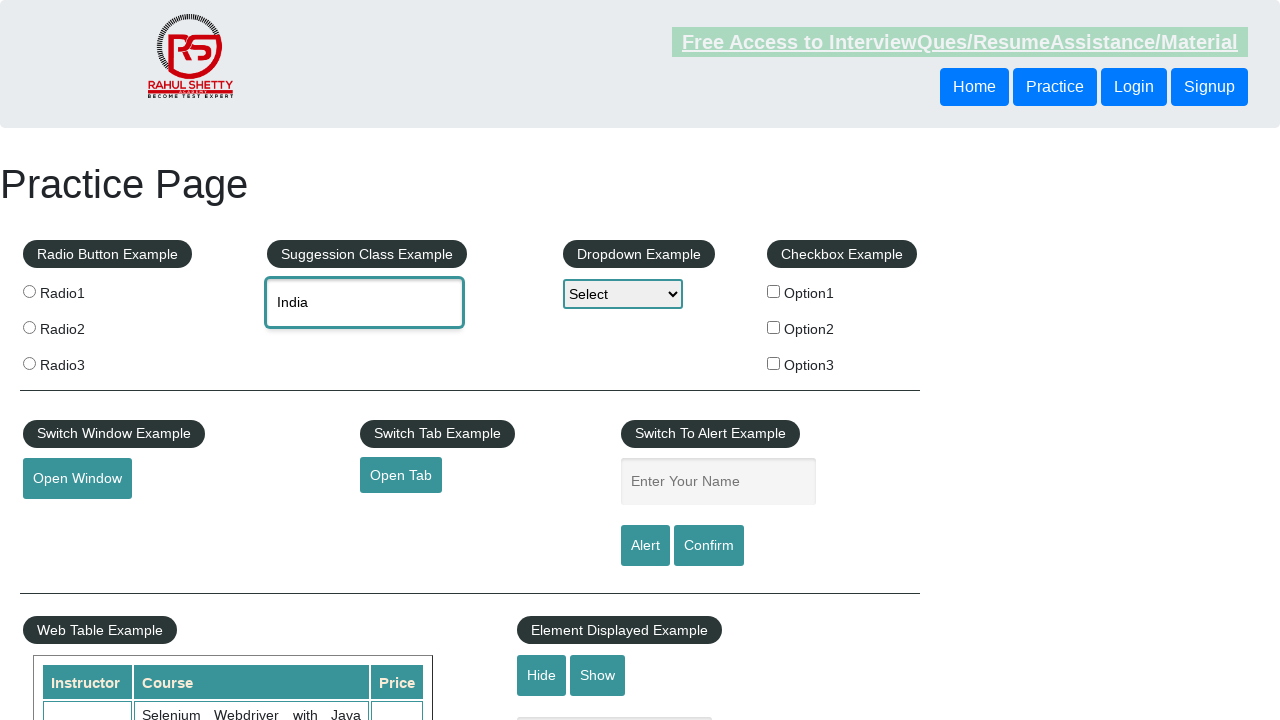

Printed selected value to console: India
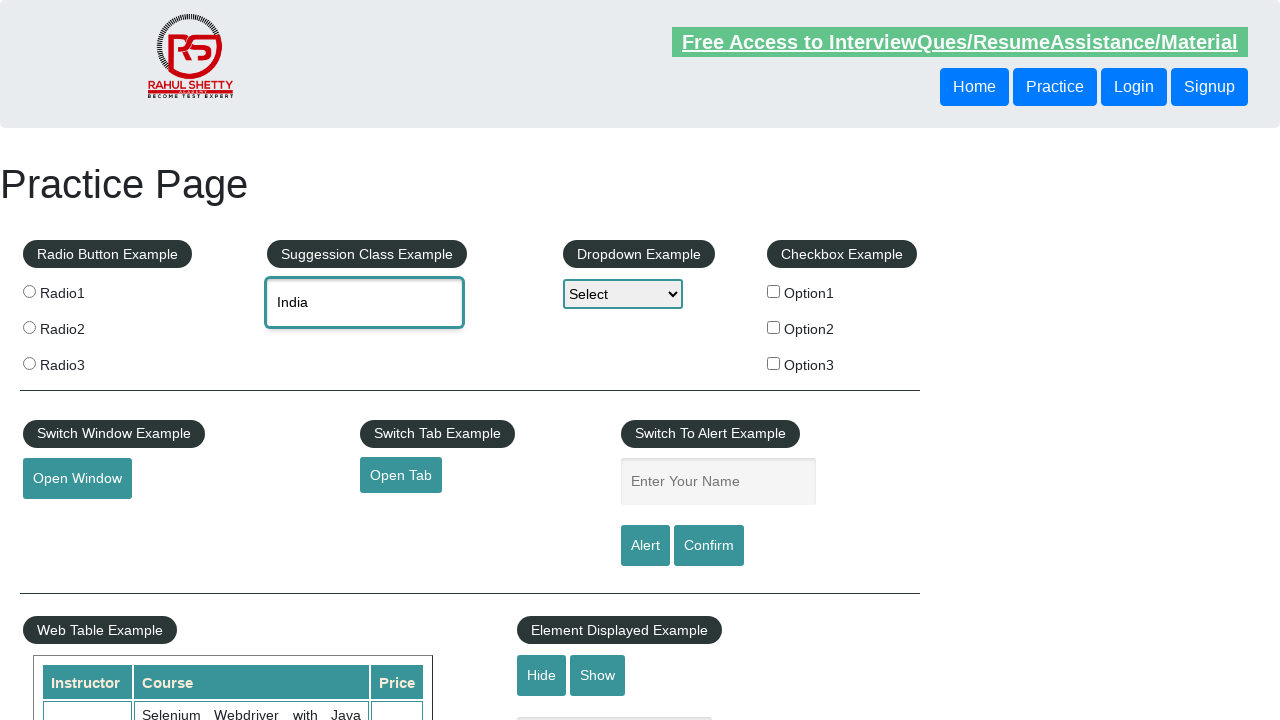

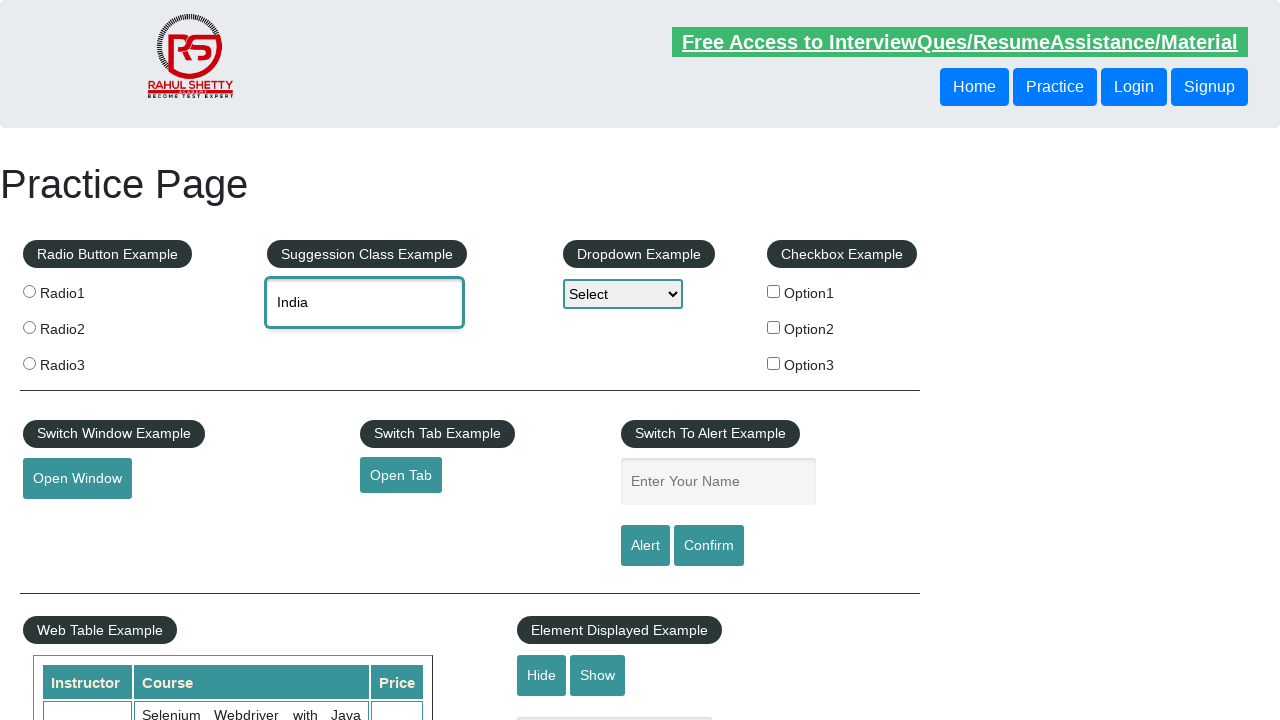